Tests dropdown list selection functionality on W3Schools CSS forms tryit page

Starting URL: https://www.w3schools.com/css/tryit.asp?filename=trycss_forms

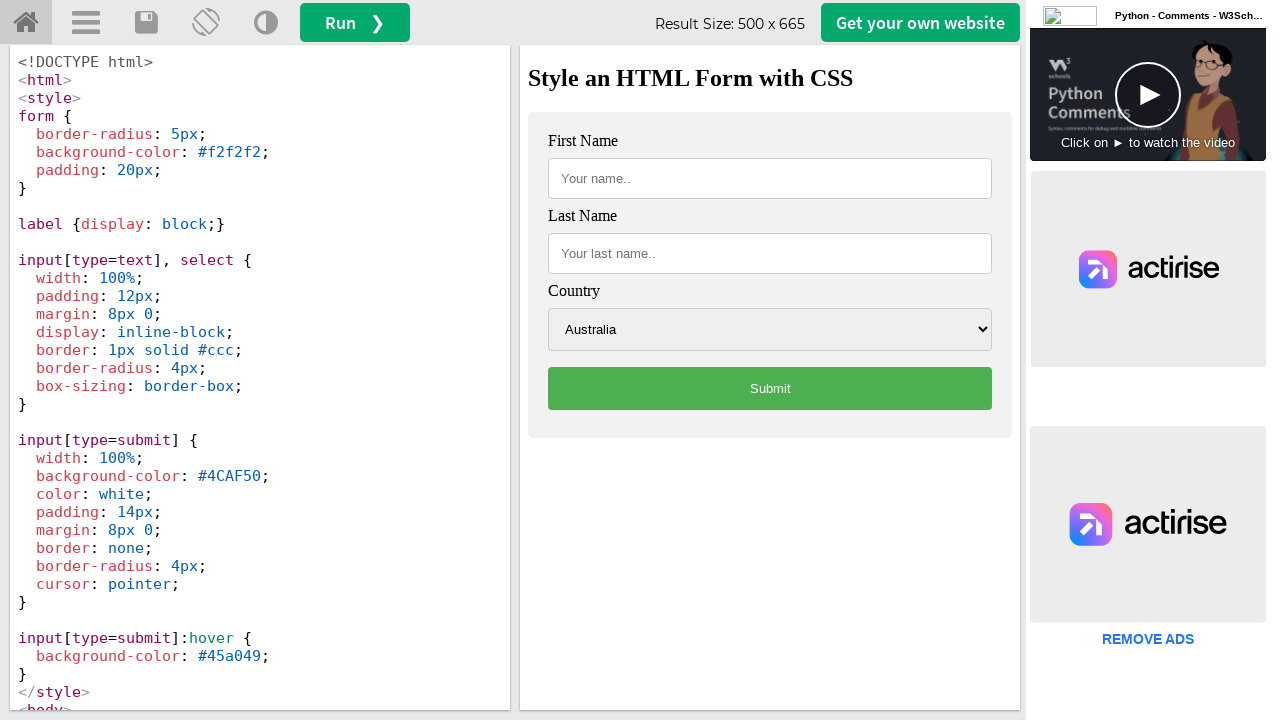

Waited for country dropdown to be available in iframe
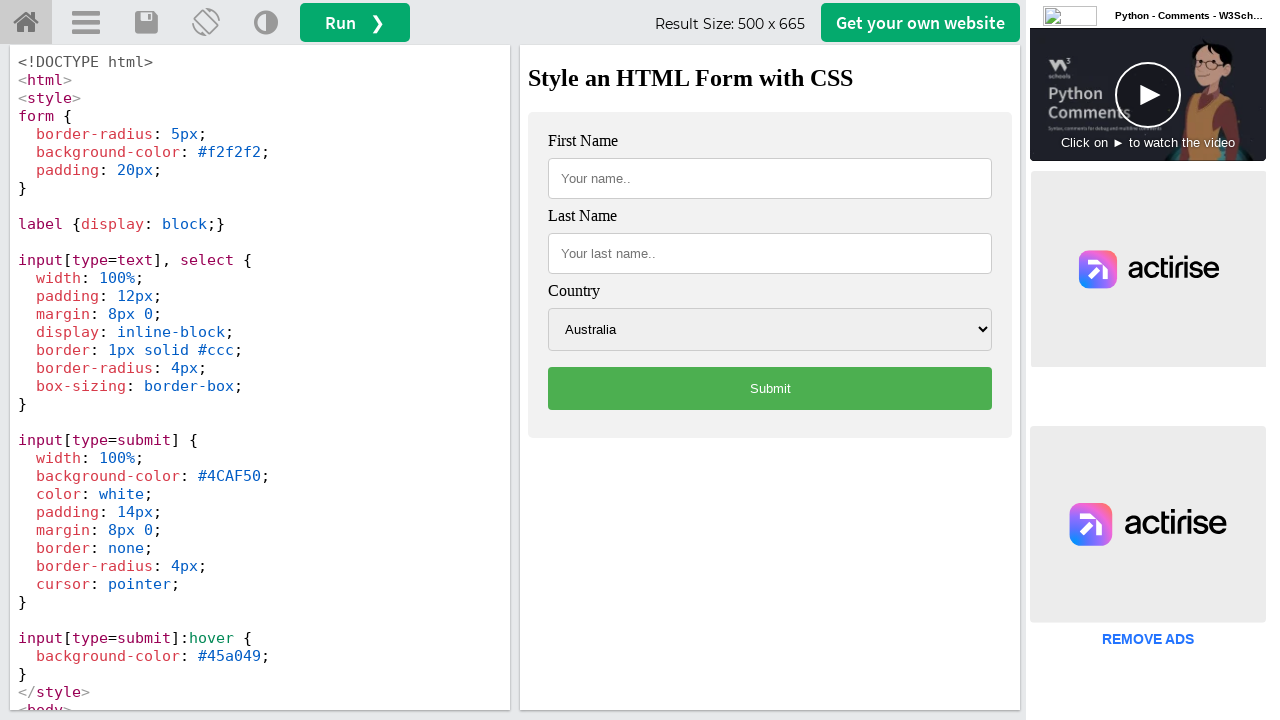

Selected 'Canada' from country dropdown list on iframe#iframeResult >> internal:control=enter-frame >> select#country
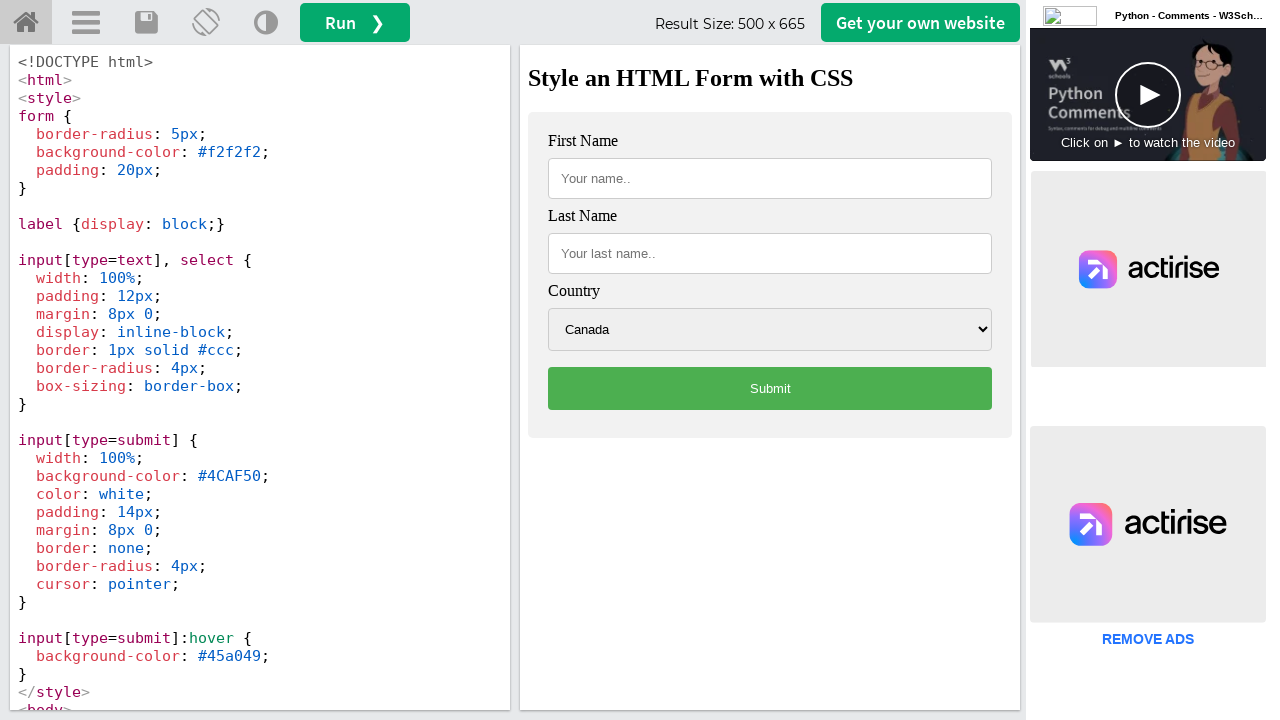

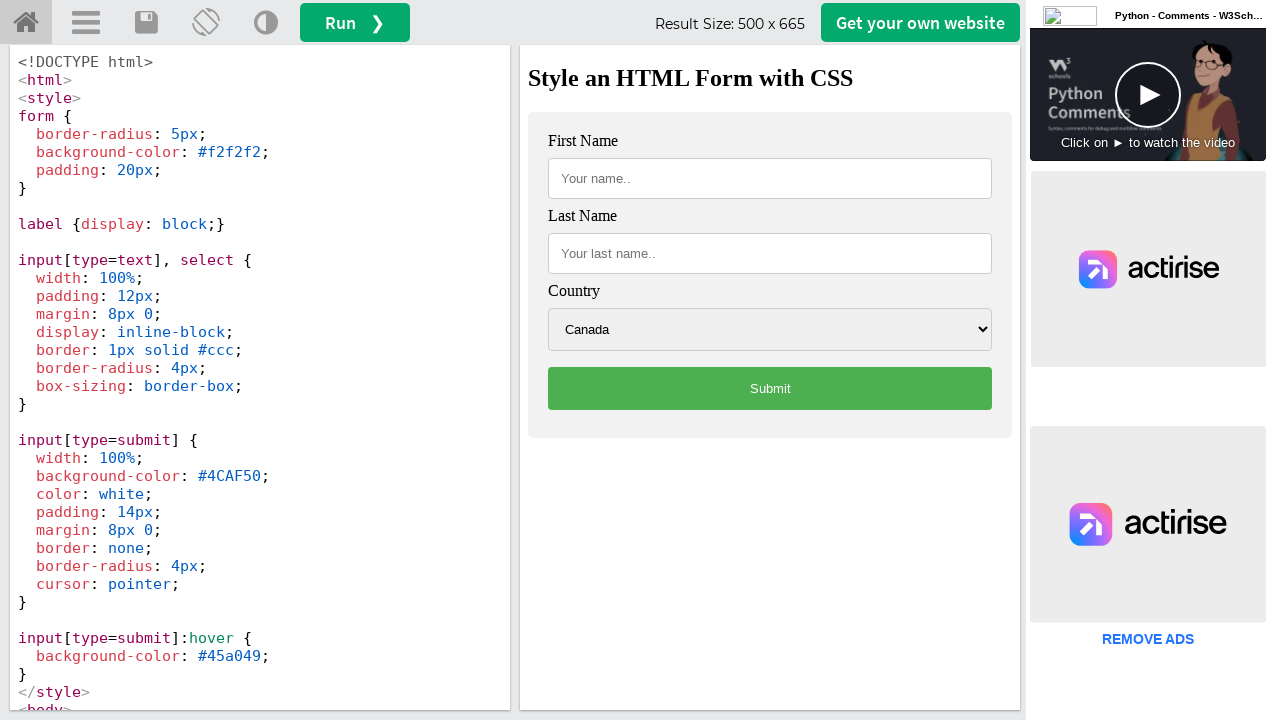